Clicks the add button and waits for a red box to appear using explicit sleep

Starting URL: https://www.selenium.dev/selenium/web/dynamic.html

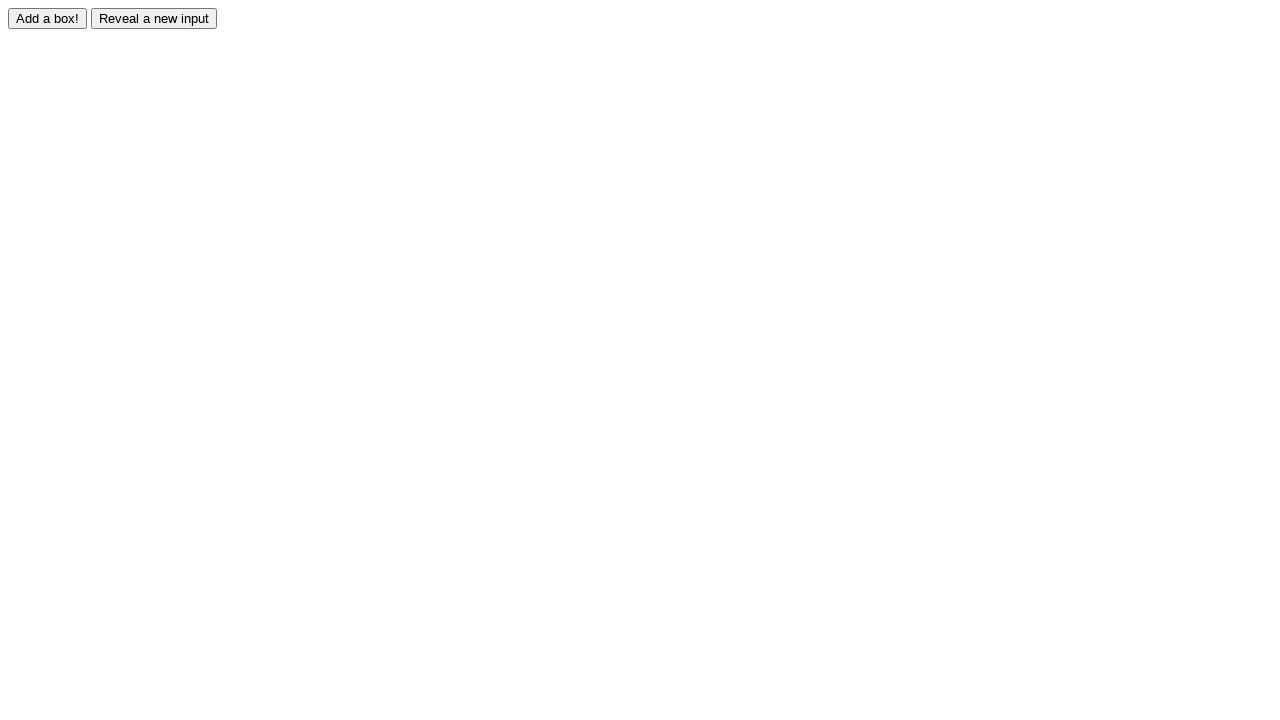

Clicked the add button to add a red box at (48, 18) on #adder
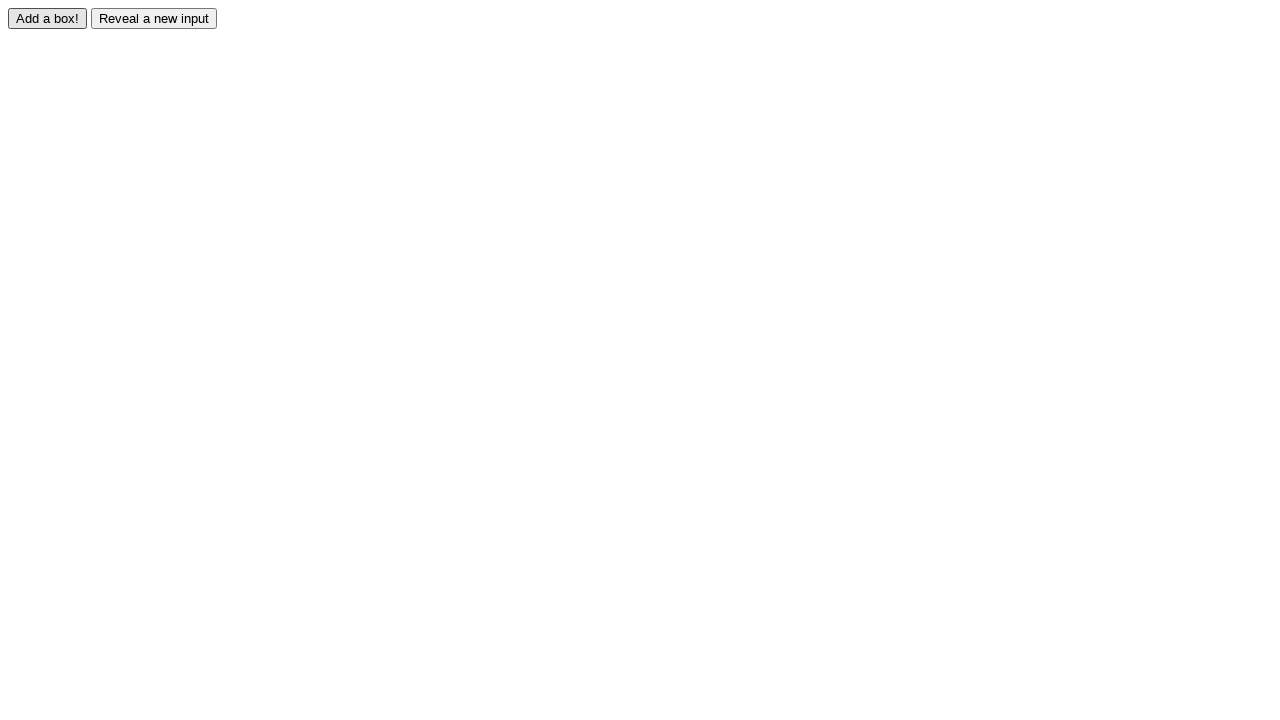

Red box appeared after clicking add button
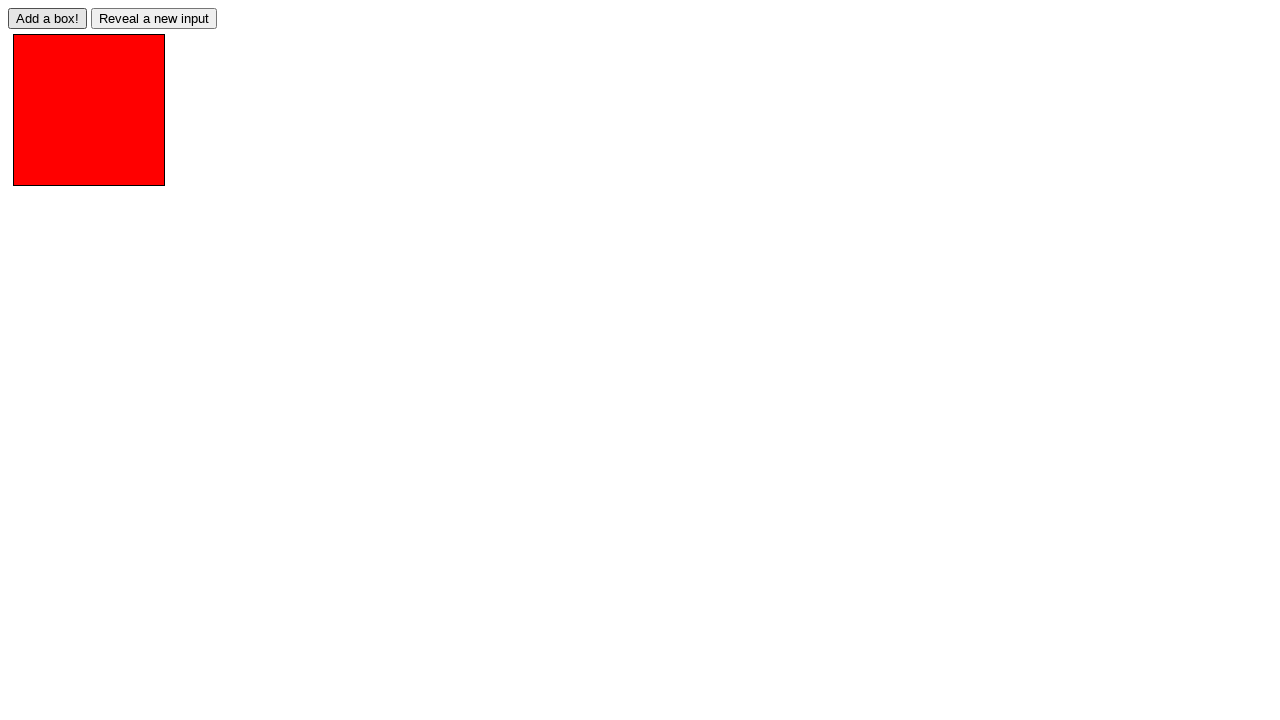

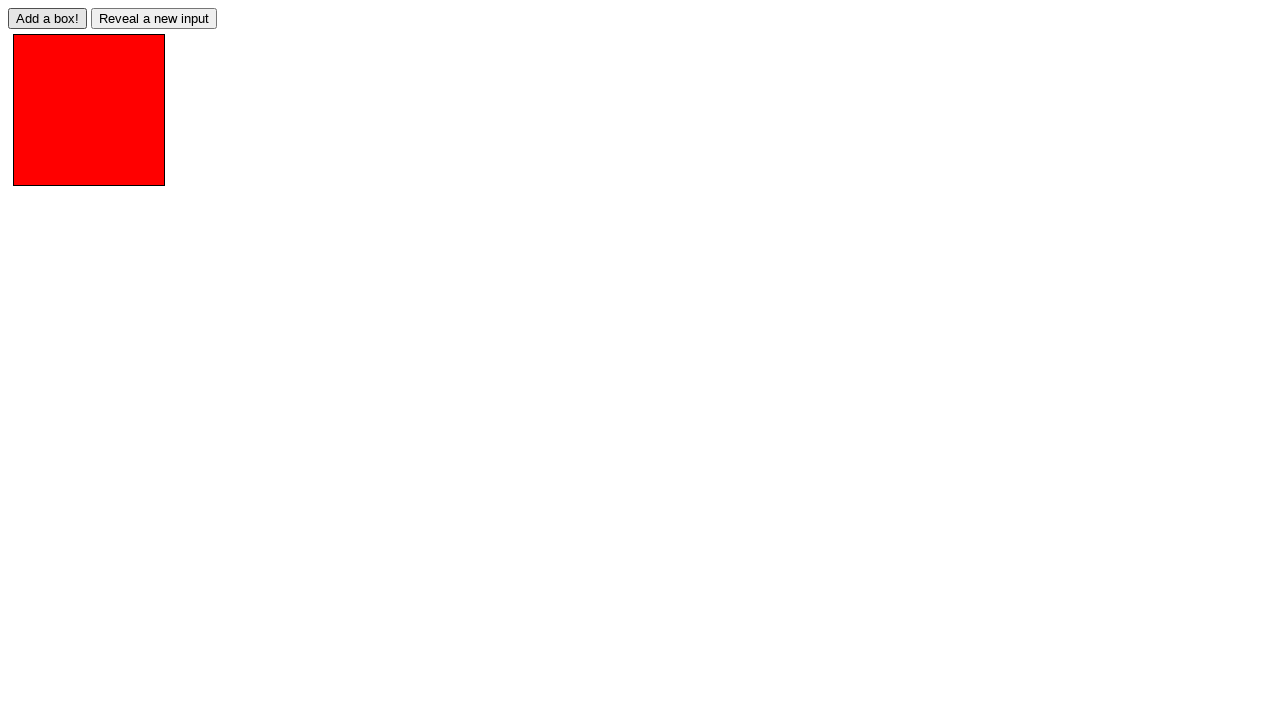